Tests the Add/Remove Elements functionality by navigating to the page, clicking the Add Element button, verifying the Delete button appears, clicking it, and confirming it disappears

Starting URL: https://the-internet.herokuapp.com/

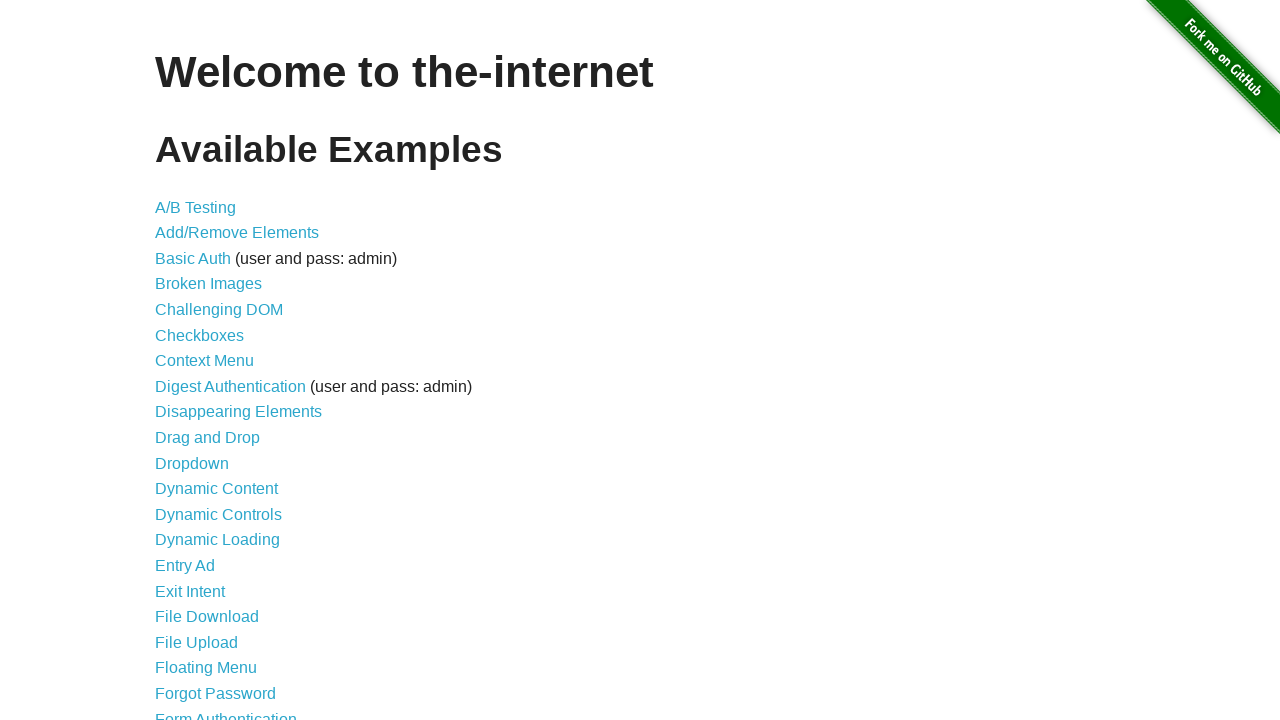

Clicked on Add/Remove Elements link at (237, 233) on xpath=//a[normalize-space()='Add/Remove Elements']
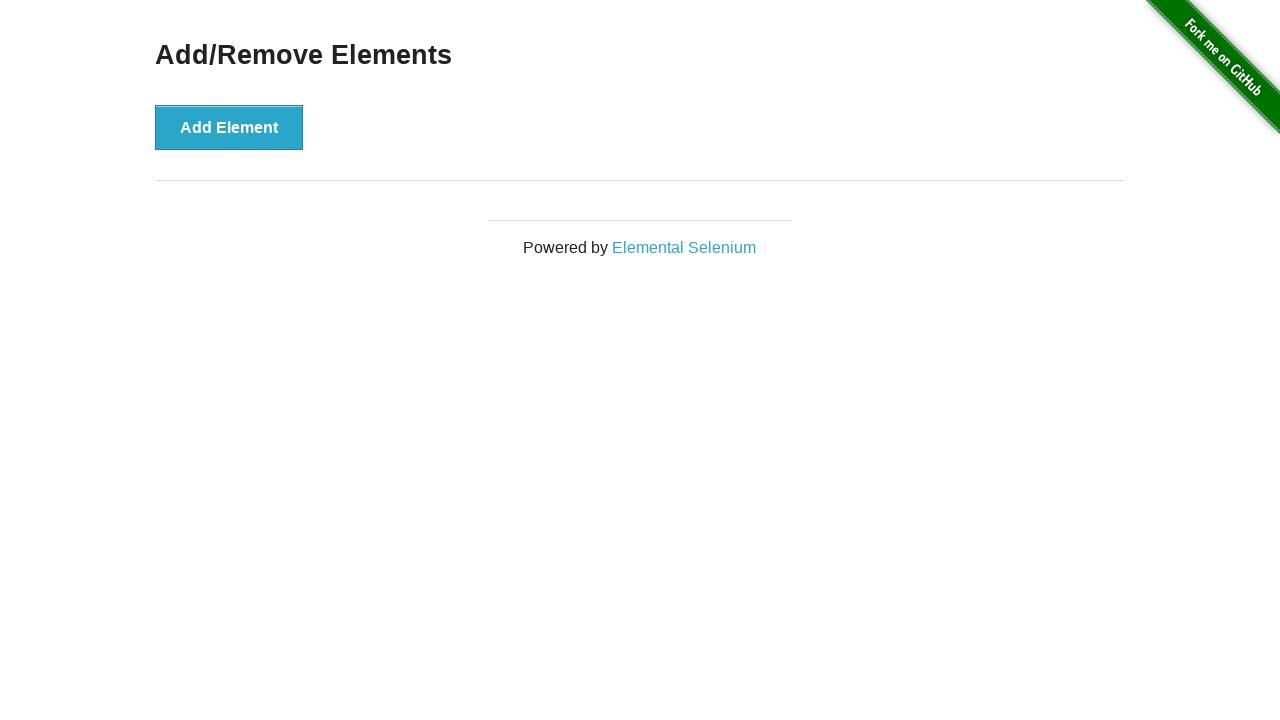

Clicked Add Element button at (229, 127) on xpath=//button[normalize-space()='Add Element']
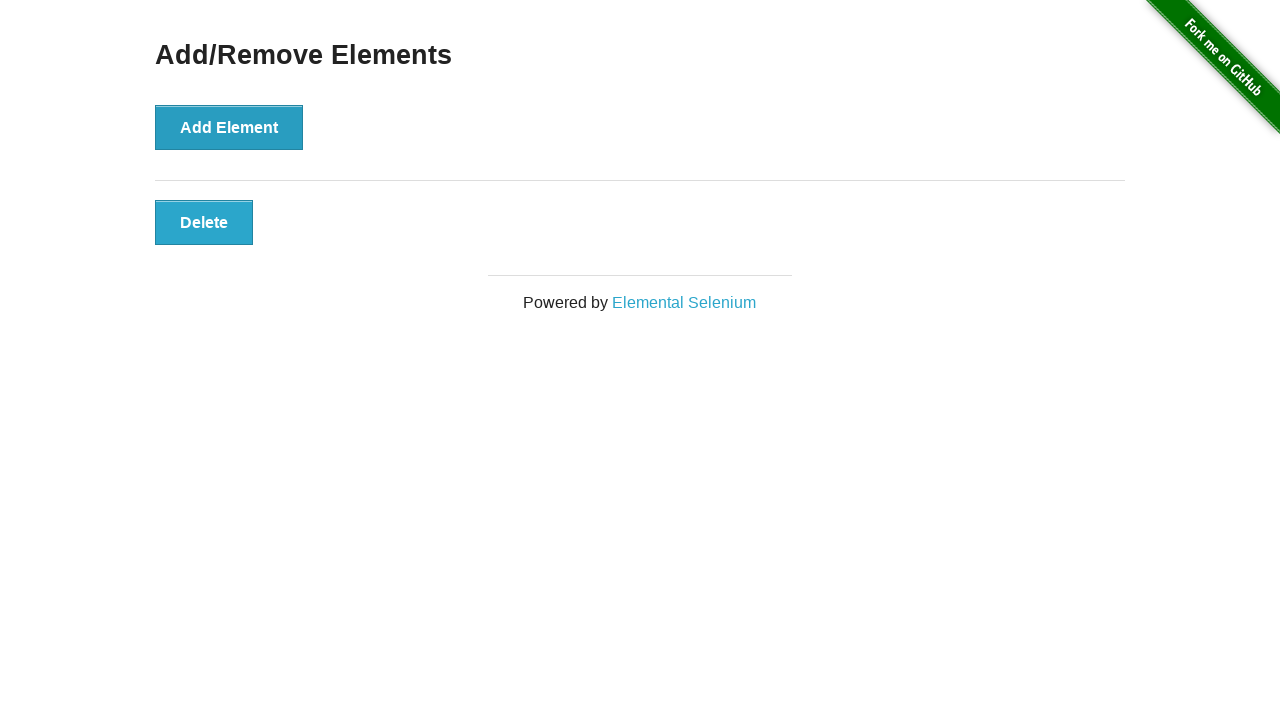

Delete button appeared and is visible
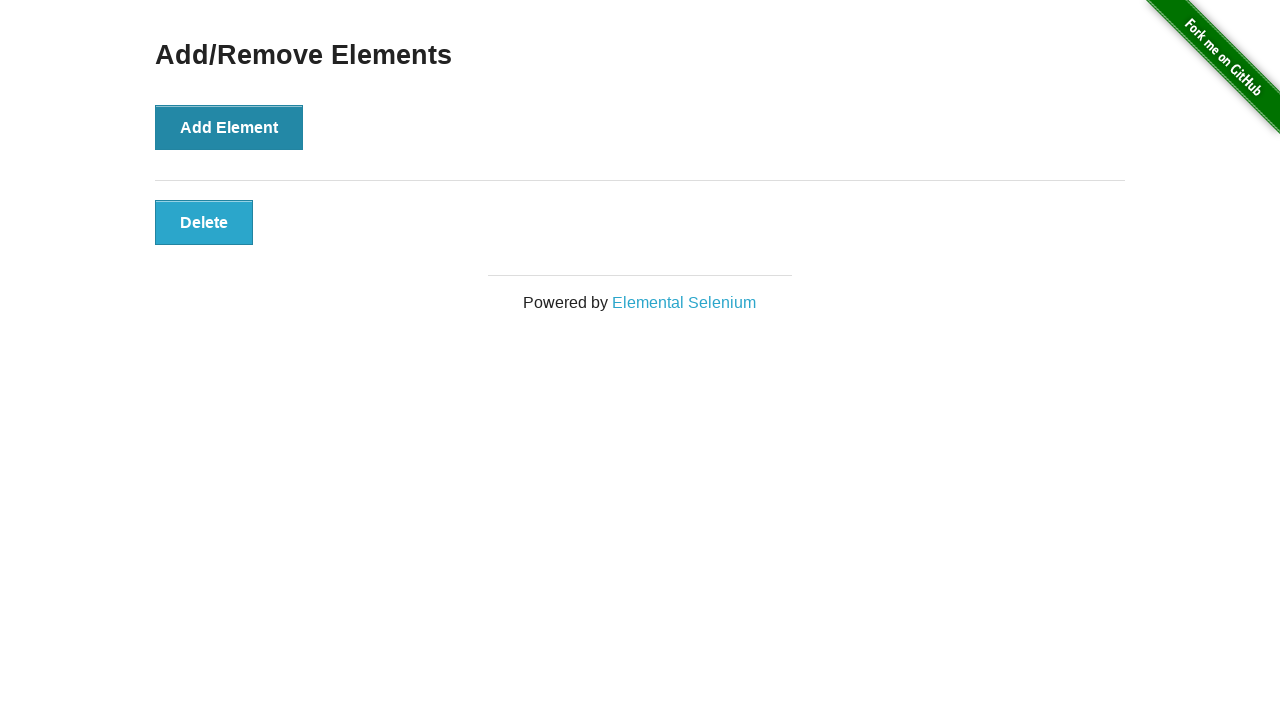

Clicked Delete button at (204, 222) on xpath=//button[normalize-space()='Delete']
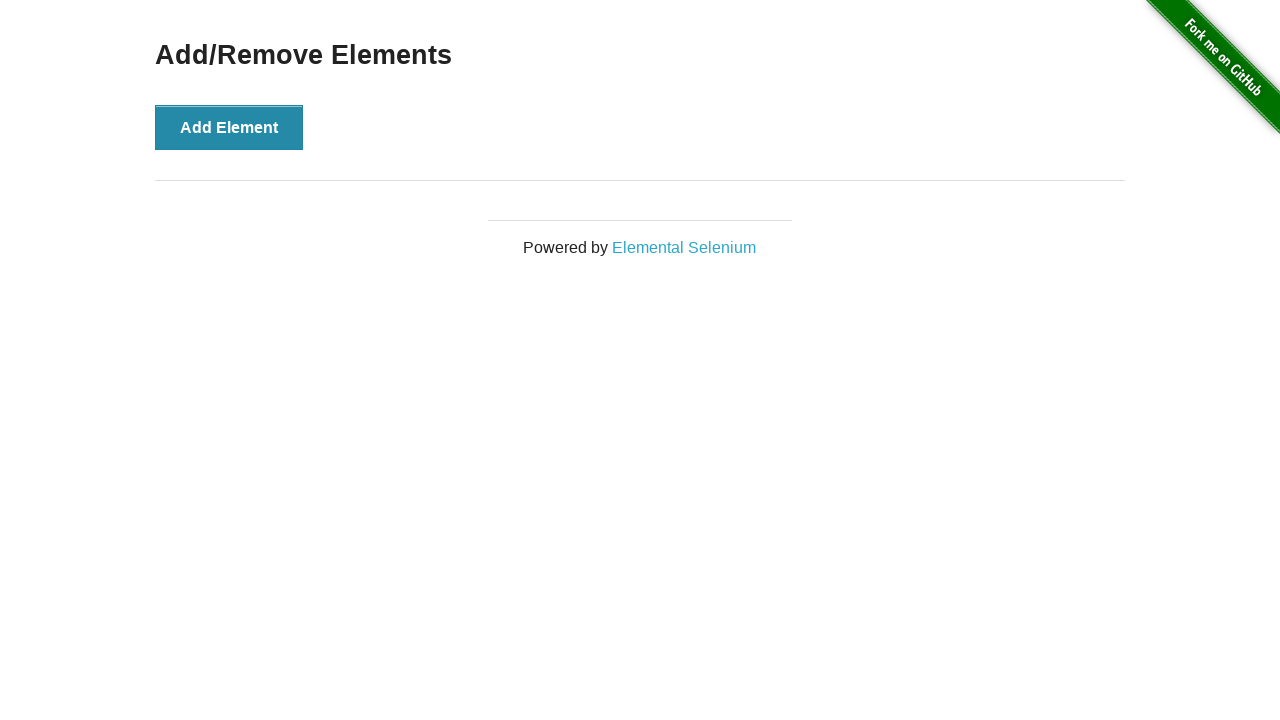

Delete button disappeared and is no longer present
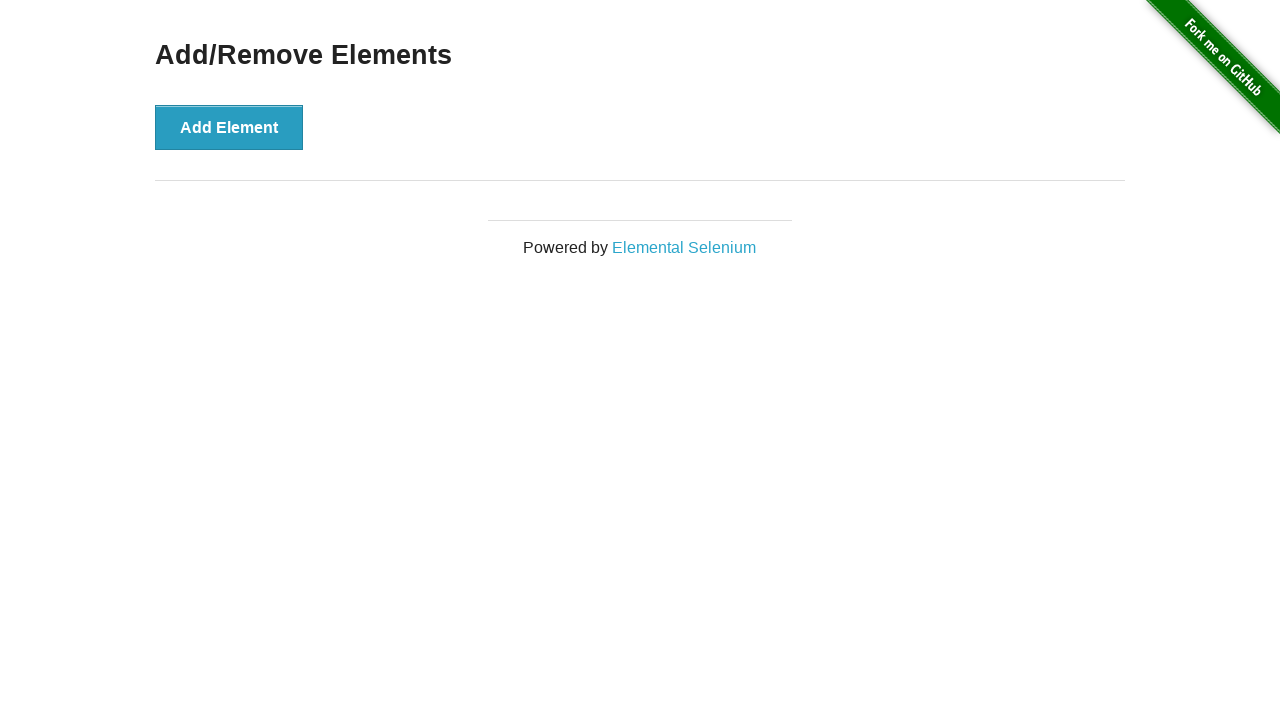

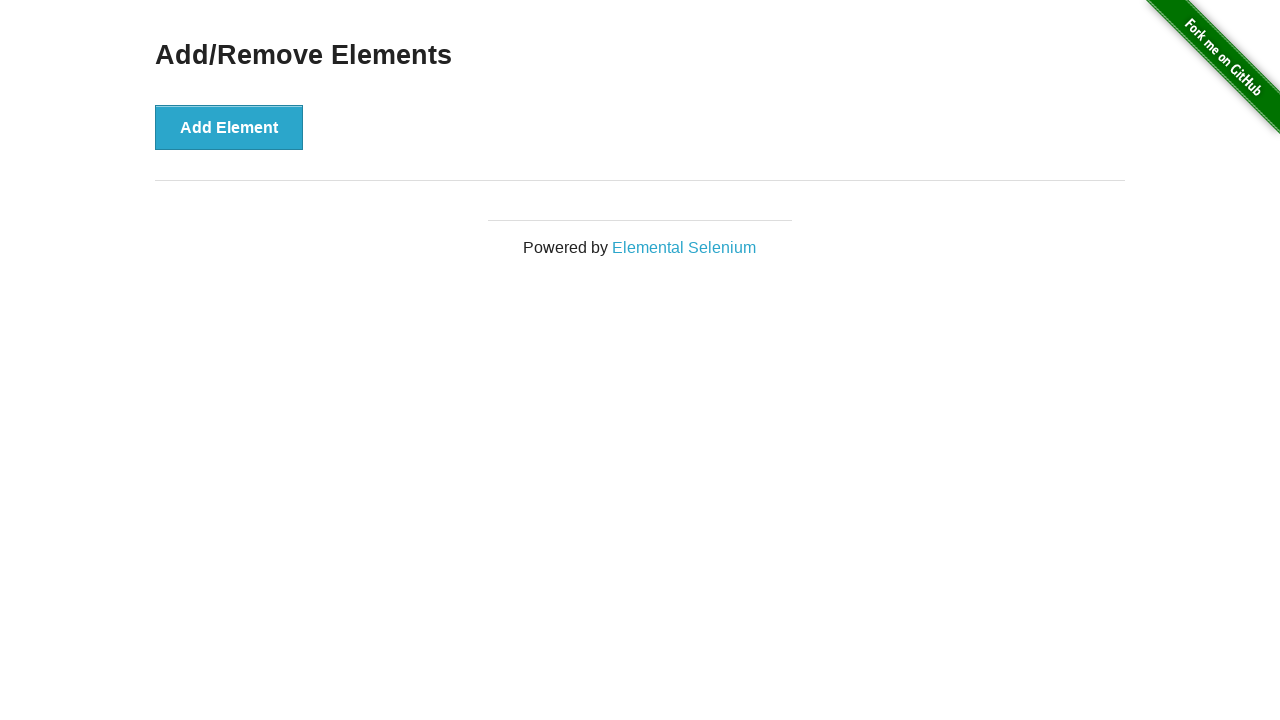